Tests checkbox functionality by clicking to select and deselect a checkbox, verifying its state, and counting total checkboxes on the page

Starting URL: https://rahulshettyacademy.com/AutomationPractice/

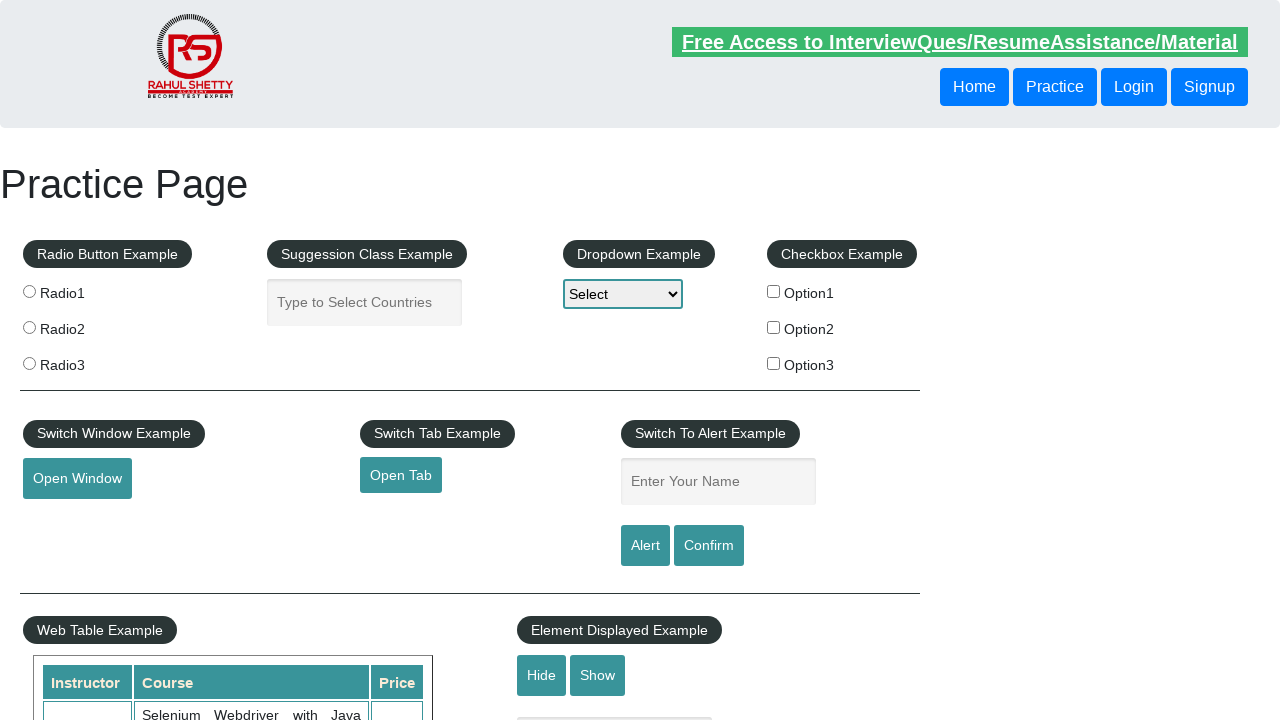

Clicked checkbox #checkBoxOption1 to select it at (774, 291) on #checkBoxOption1
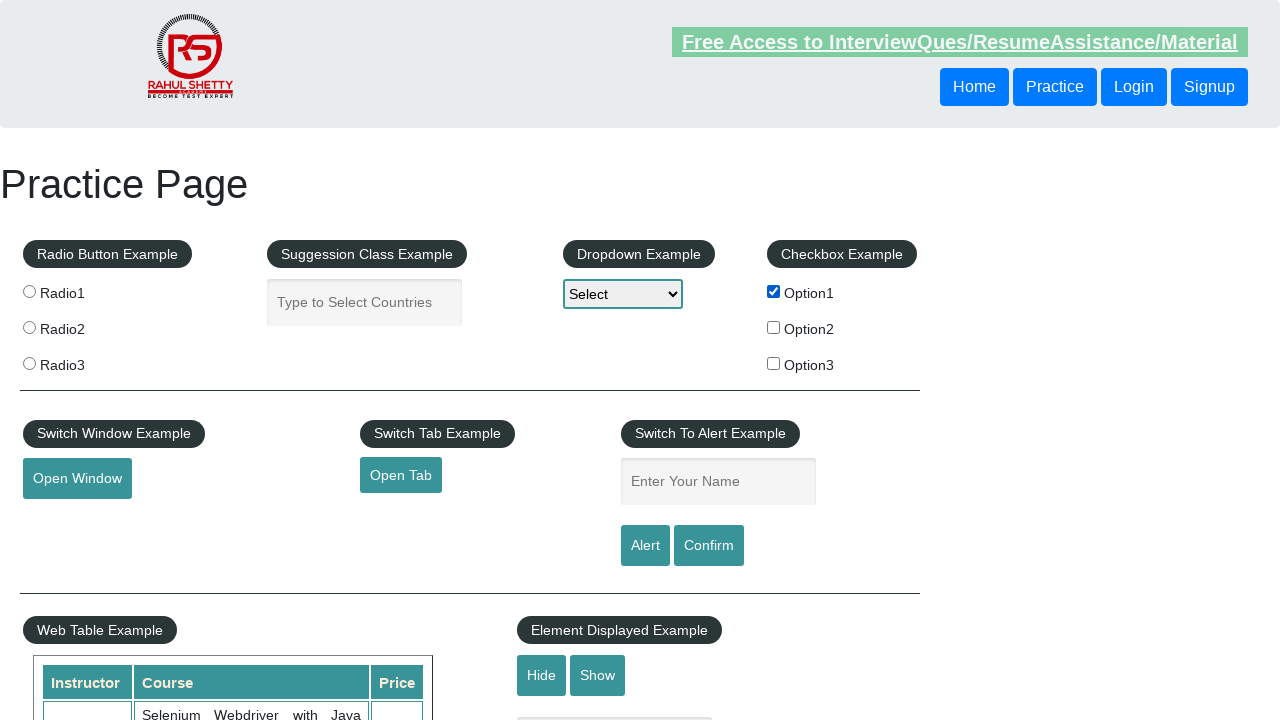

Verified checkbox #checkBoxOption1 is selected
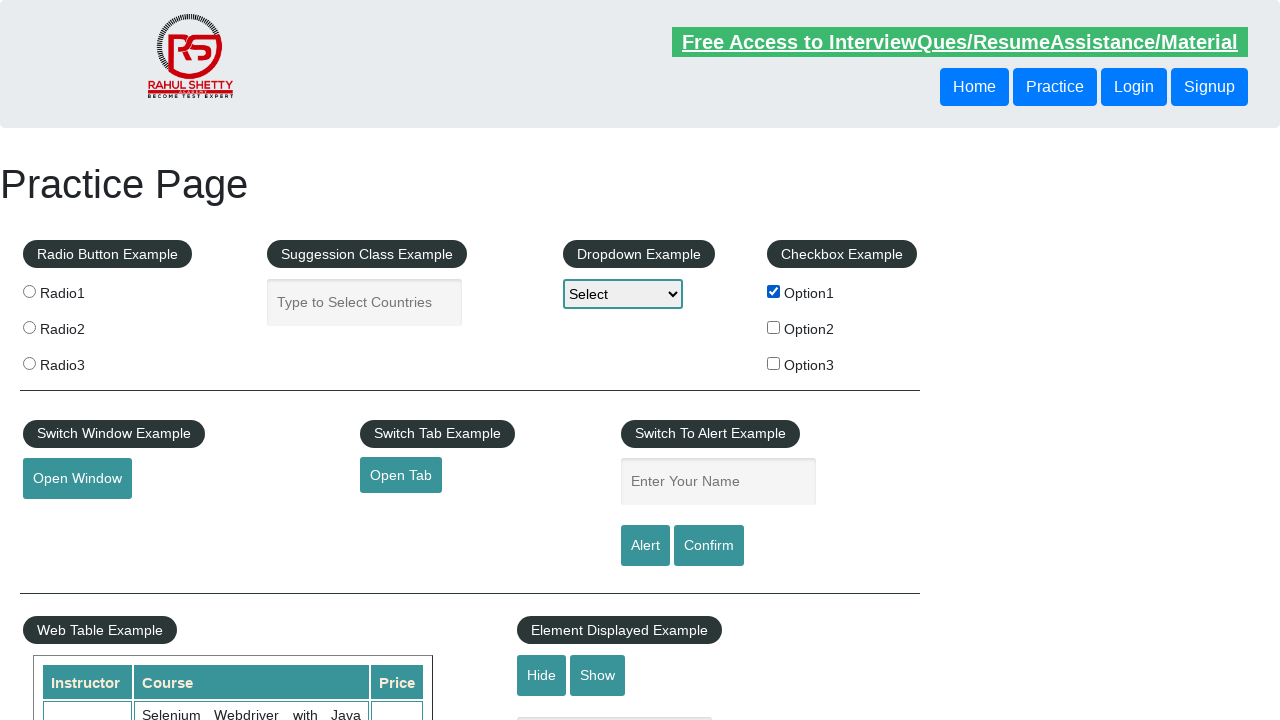

Clicked checkbox #checkBoxOption1 to deselect it at (774, 291) on #checkBoxOption1
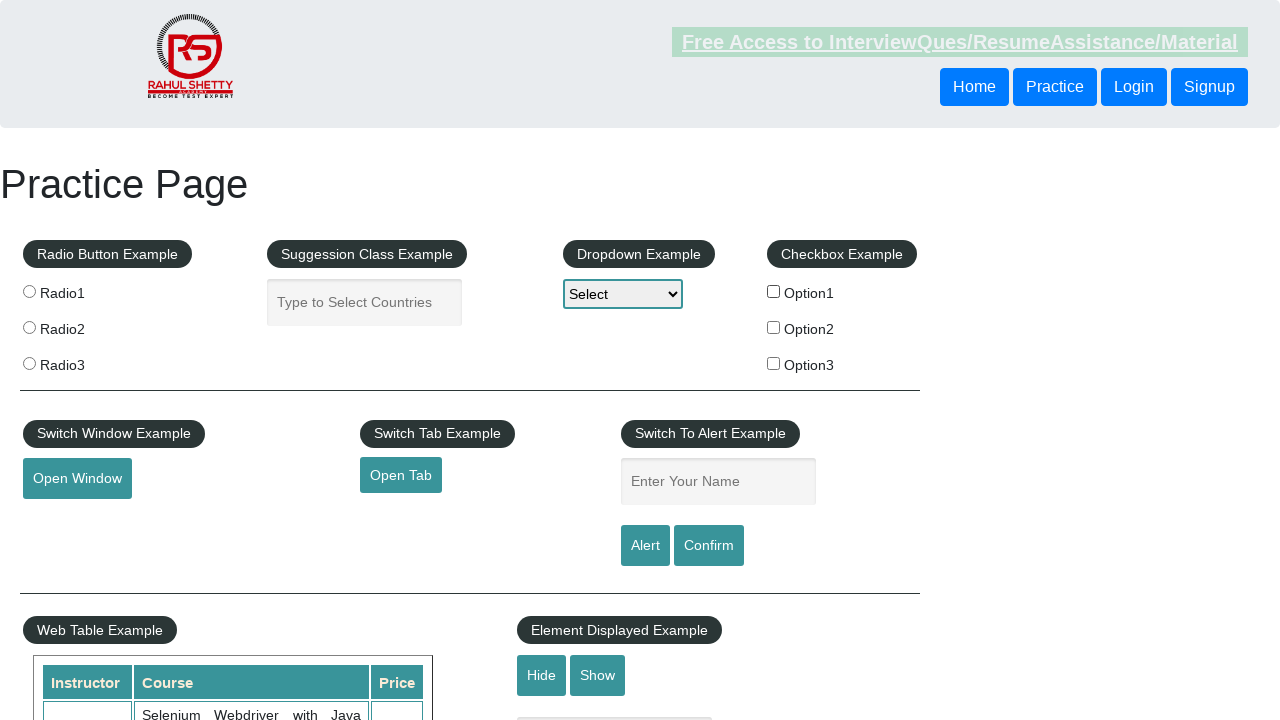

Verified checkbox #checkBoxOption1 is deselected
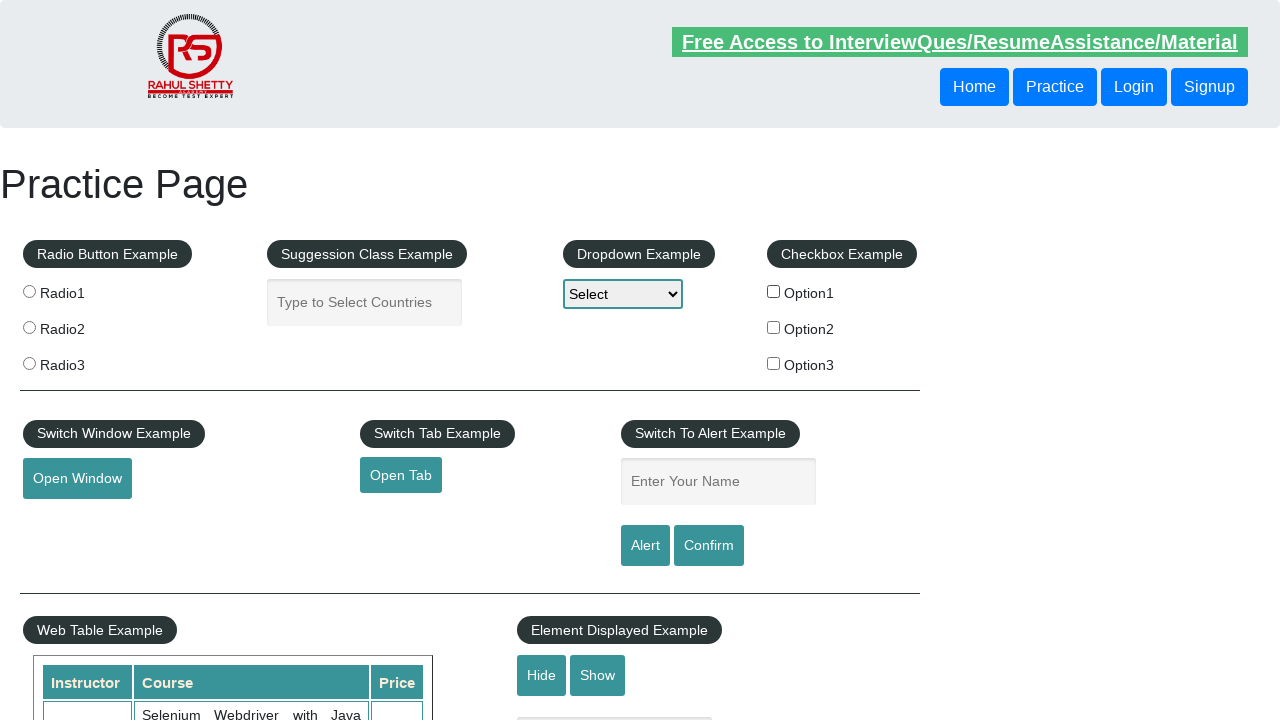

Located all checkboxes on the page
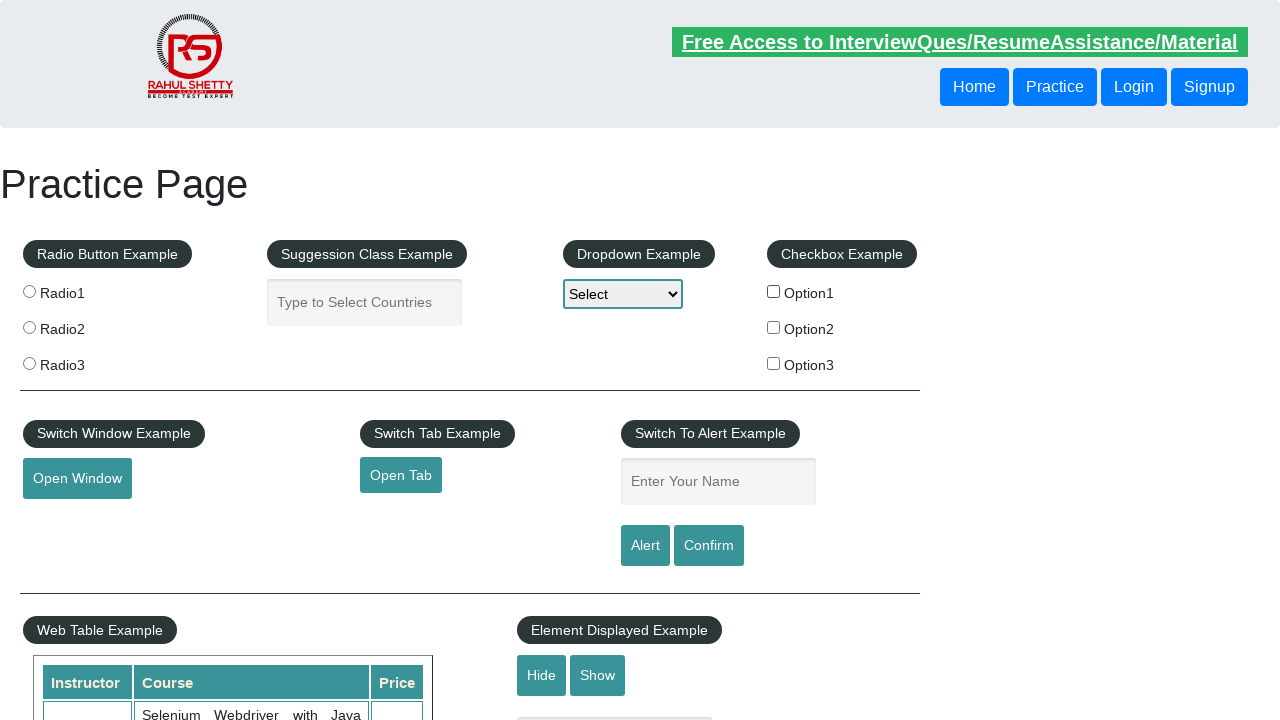

Counted total of 3 checkboxes on the page
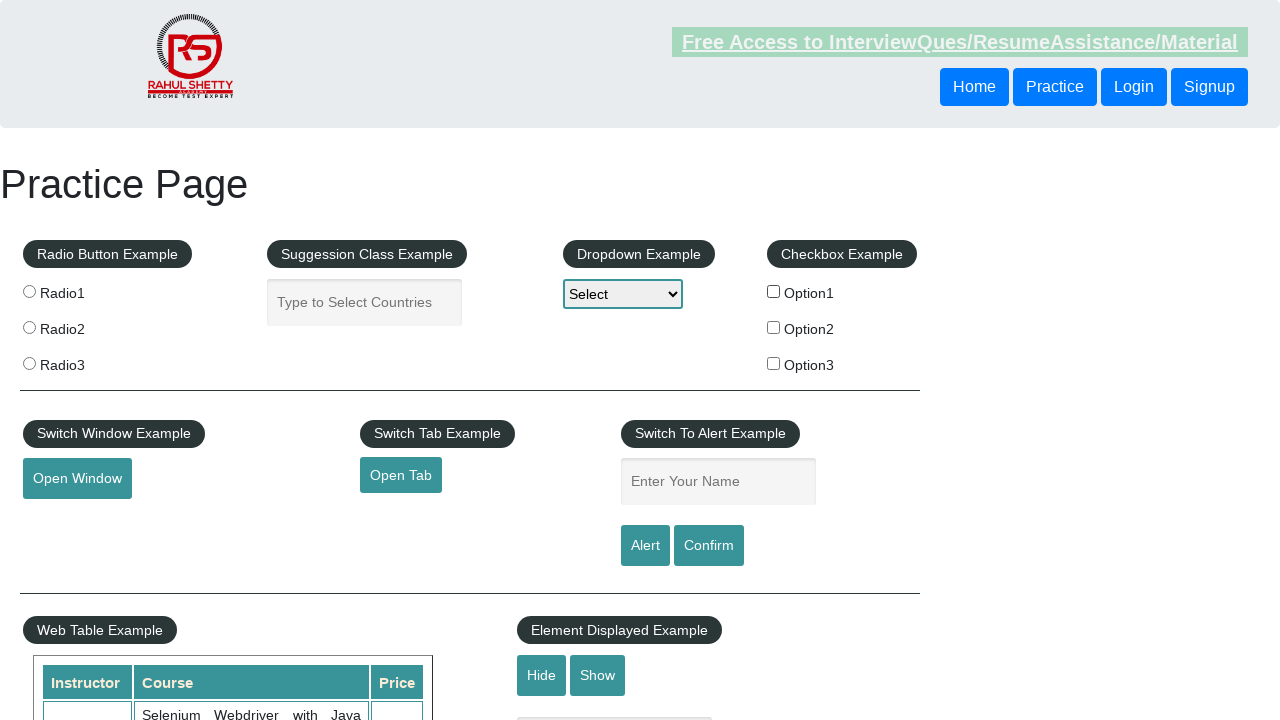

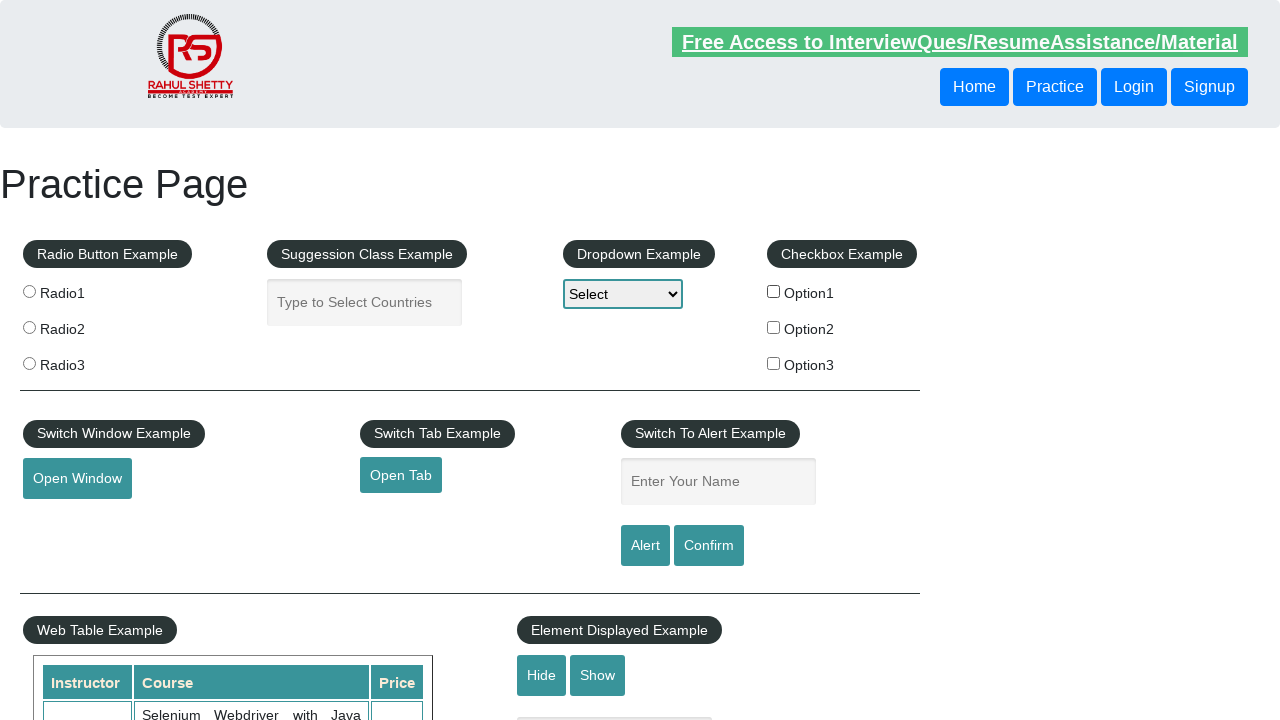